Tests the jQuery UI tooltip functionality by switching to an iframe, entering a value in the age input field, and verifying that the tooltip appears with the correct text.

Starting URL: https://jqueryui.com/tooltip/

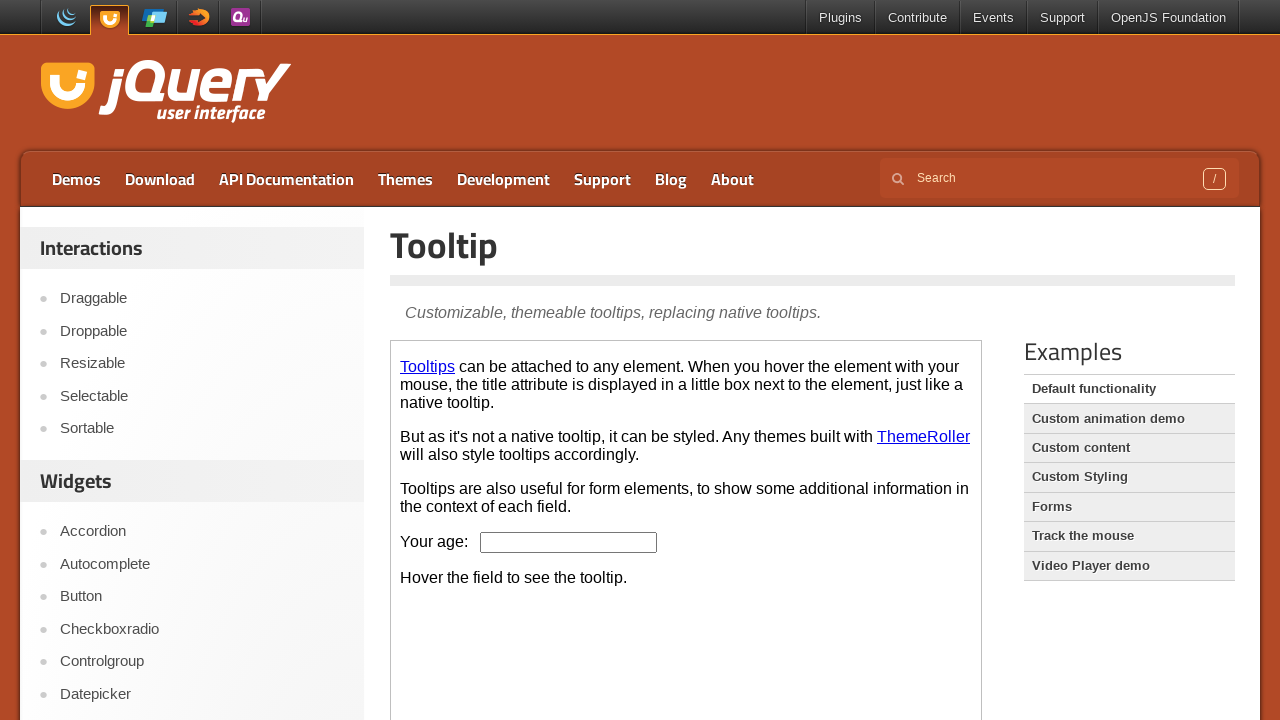

Located the demo iframe
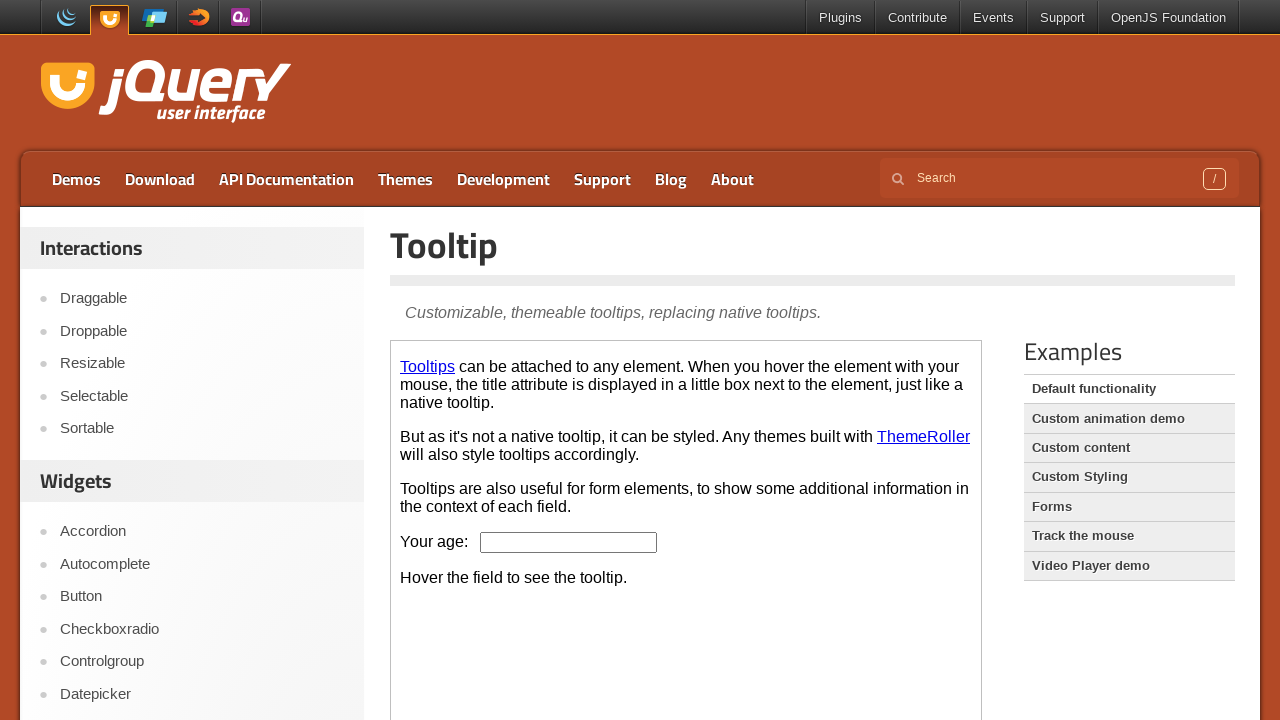

Filled age input field with value '30' on iframe.demo-frame >> nth=0 >> internal:control=enter-frame >> #age
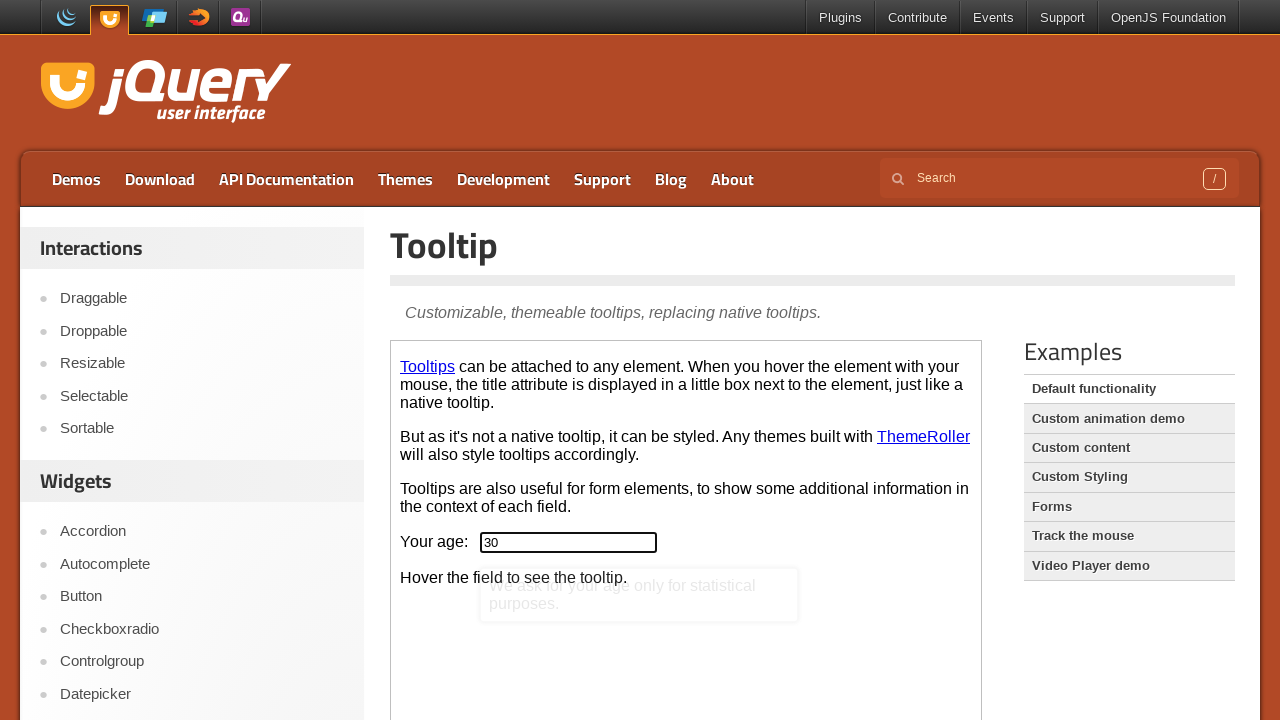

Tooltip appeared and became visible
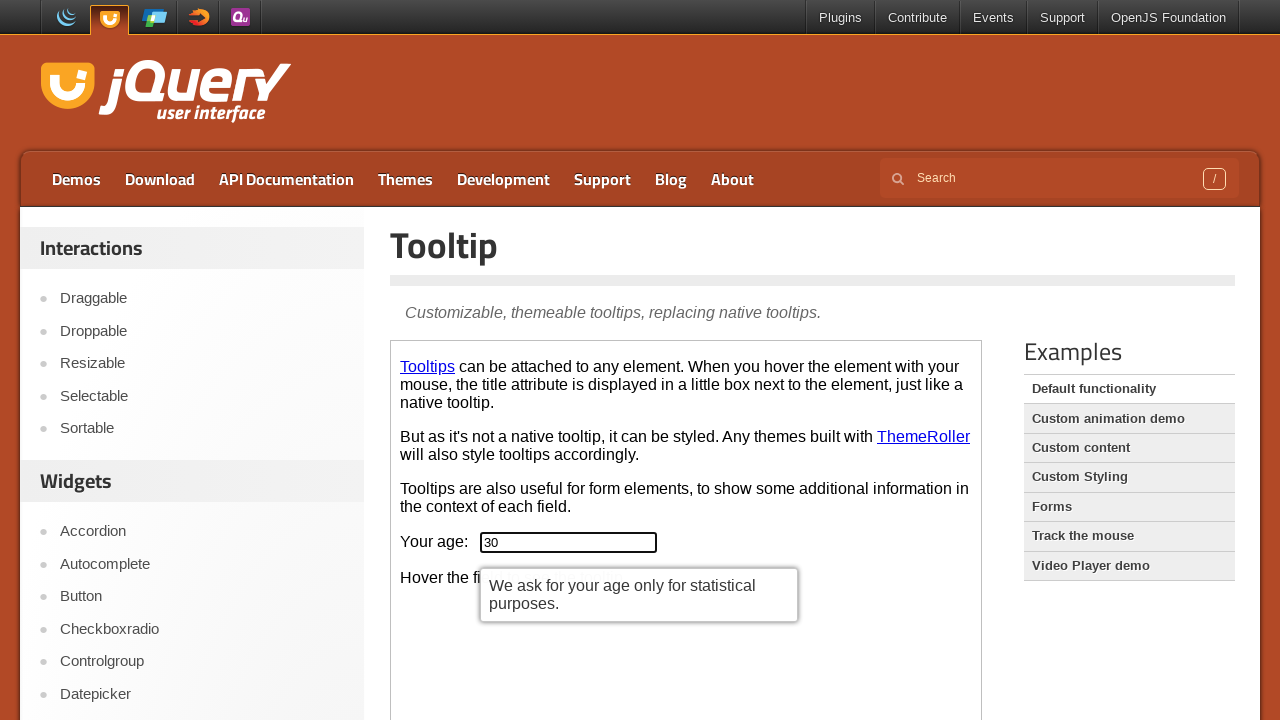

Retrieved tooltip text content
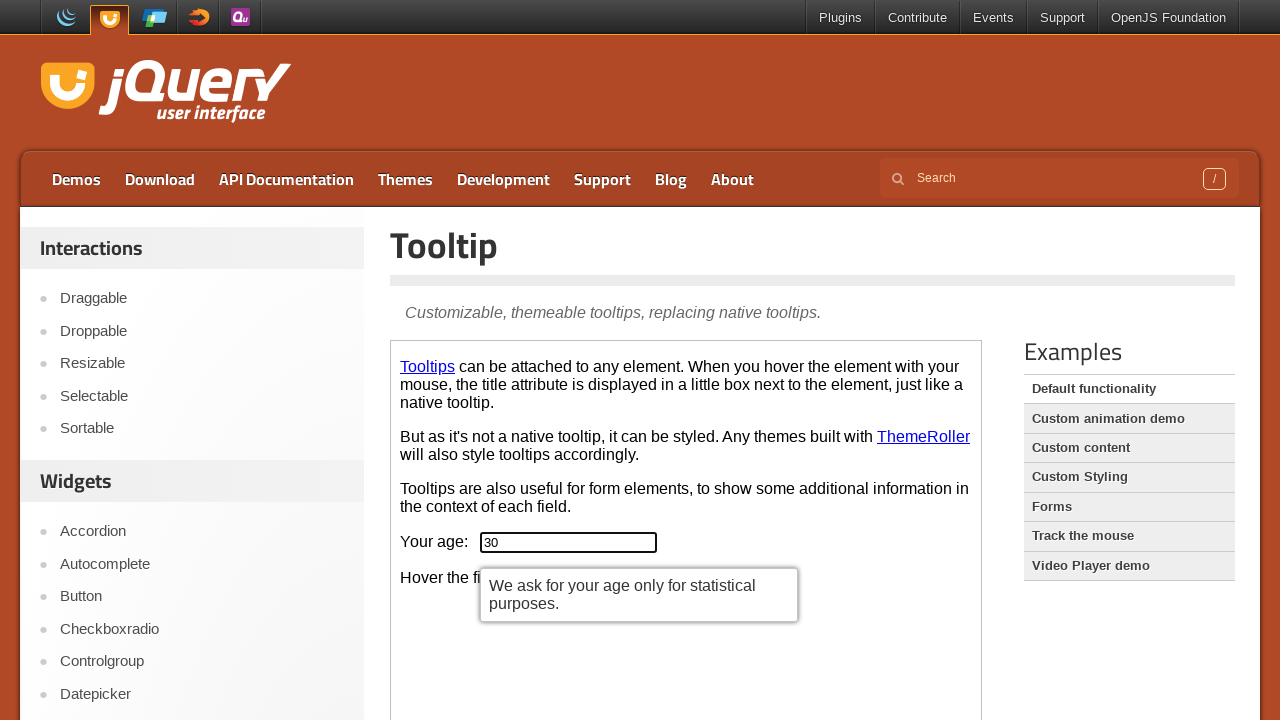

Verified tooltip text matches expected message: 'We ask for your age only for statistical purposes.'
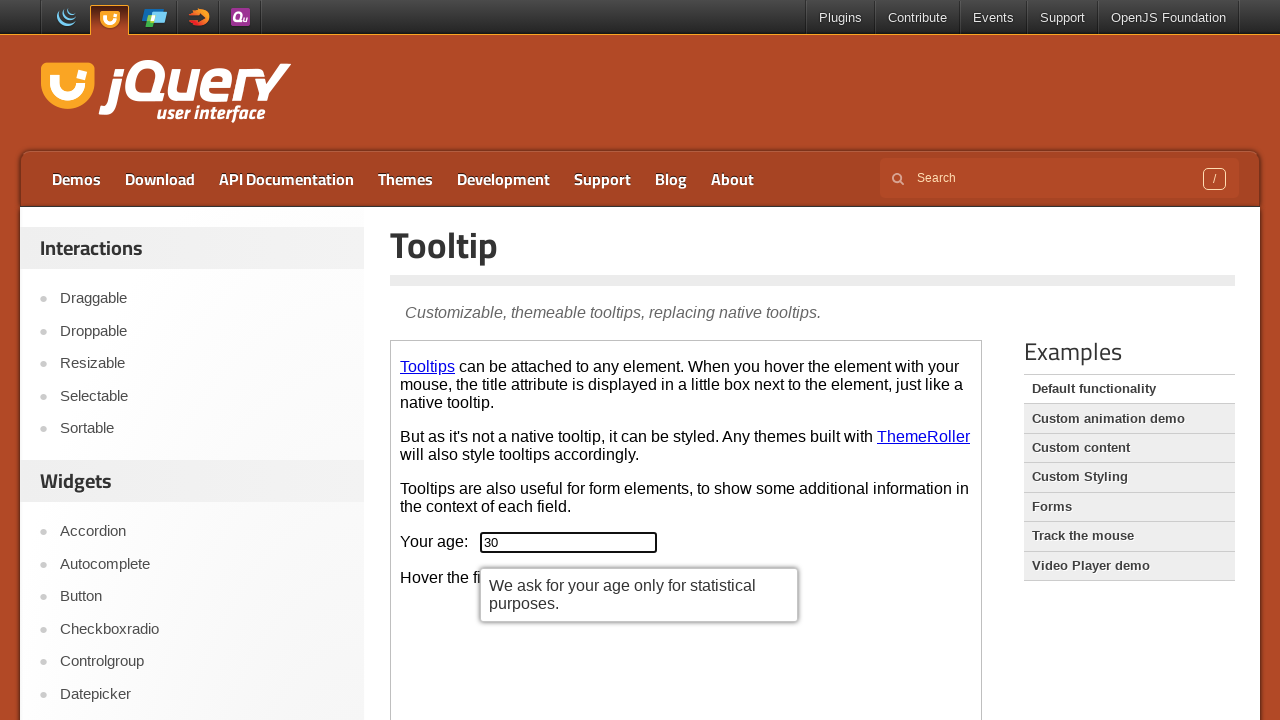

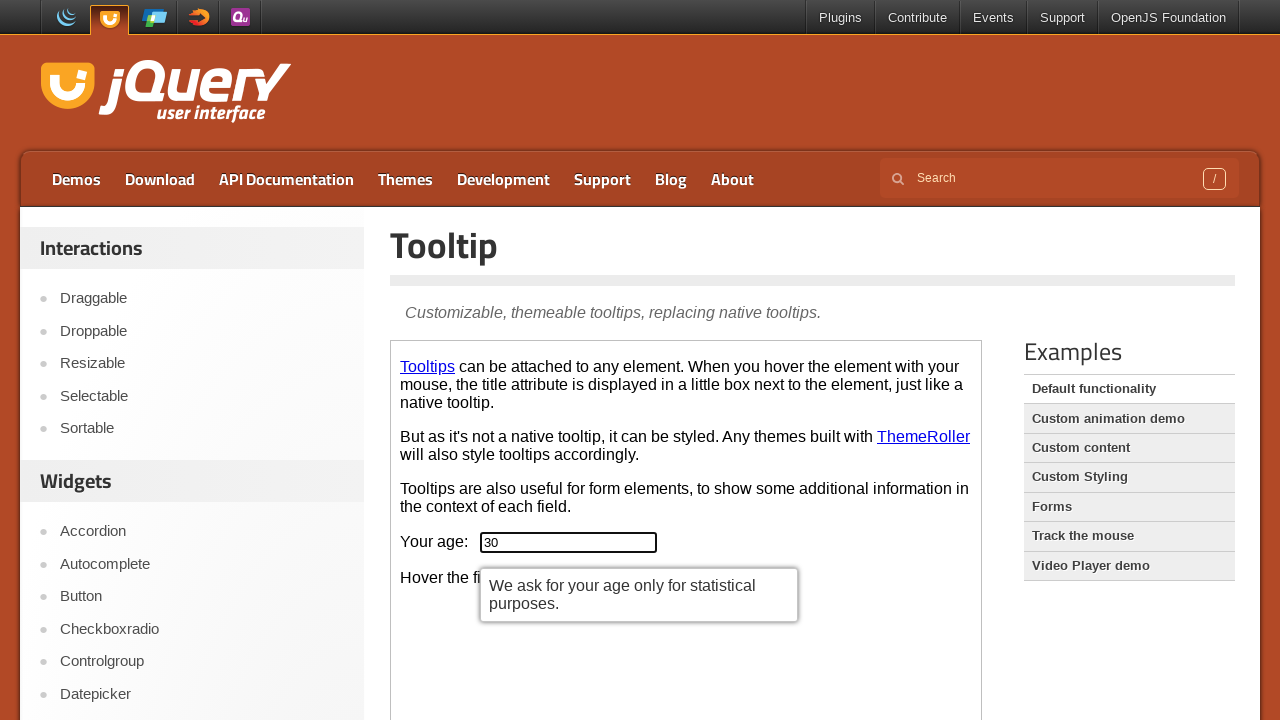